Tests that MySQL language is present in the M submenu of the ABC navigation

Starting URL: http://www.99-bottles-of-beer.net

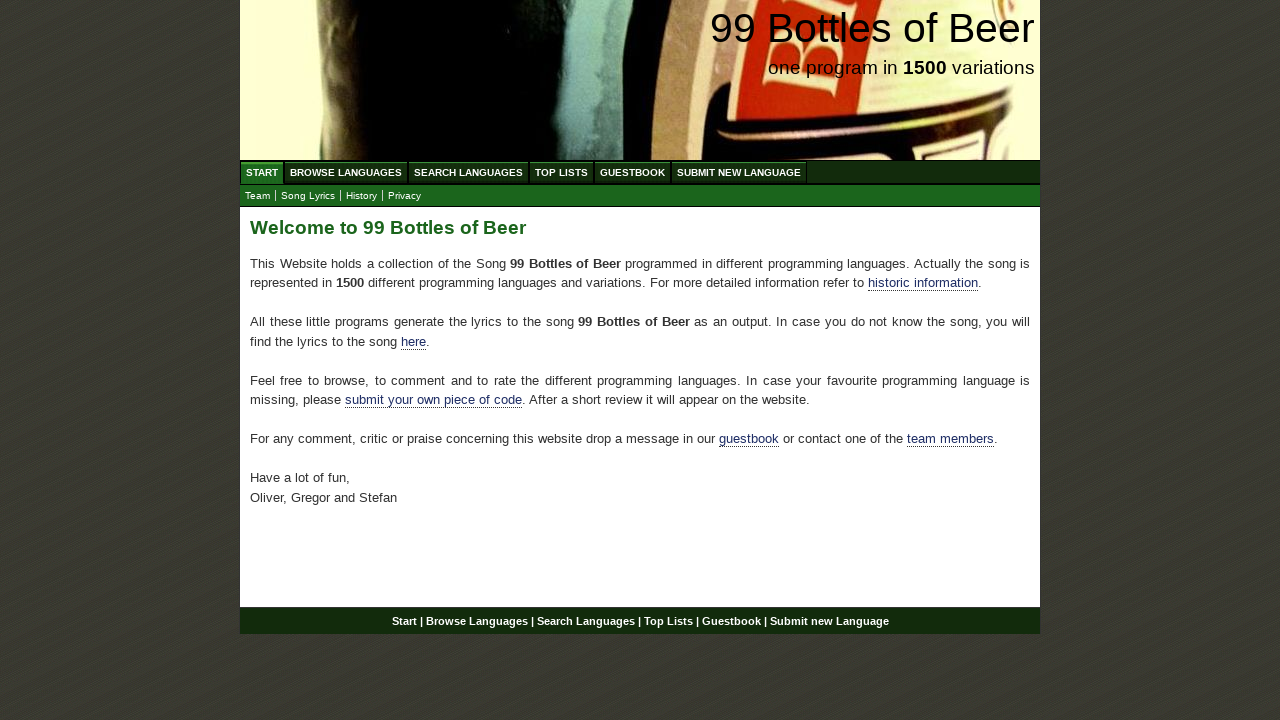

Clicked on ABC menu item at (346, 172) on xpath=//div[@id='navigation']/ul[@id='menu']/li/a[@href='/abc.html']
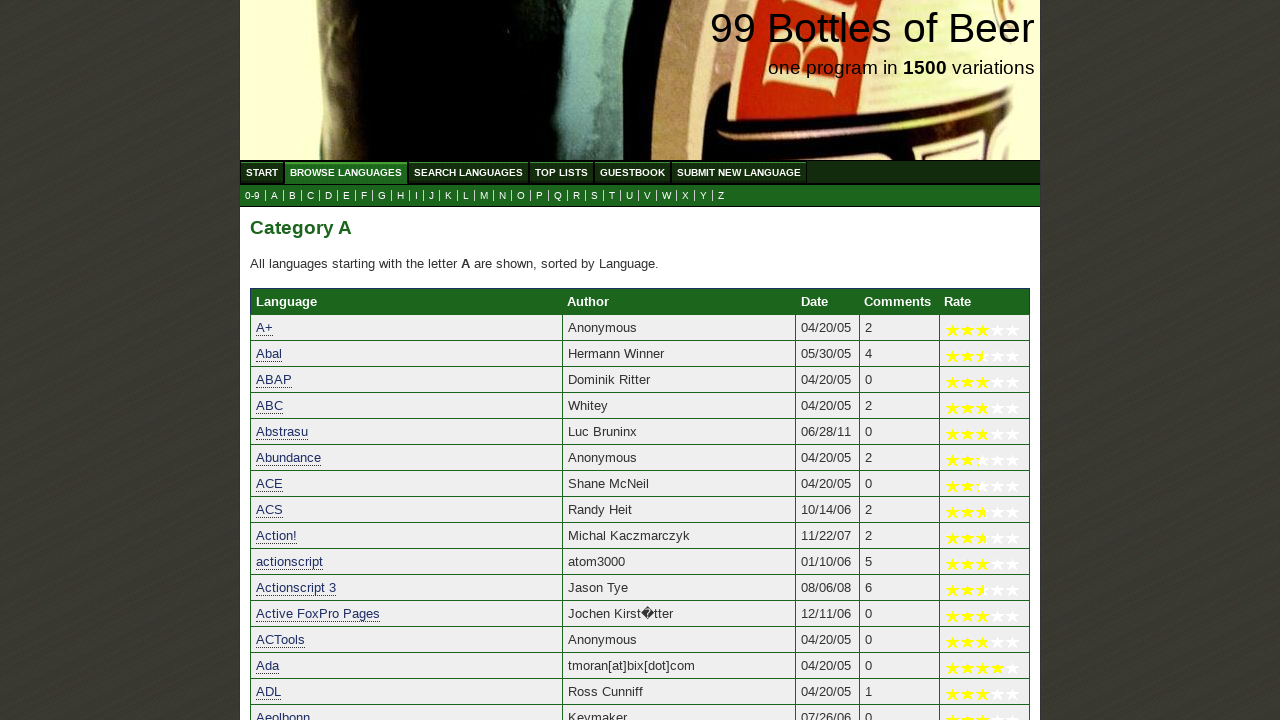

Clicked on letter M submenu at (484, 196) on xpath=//a[@href='m.html']
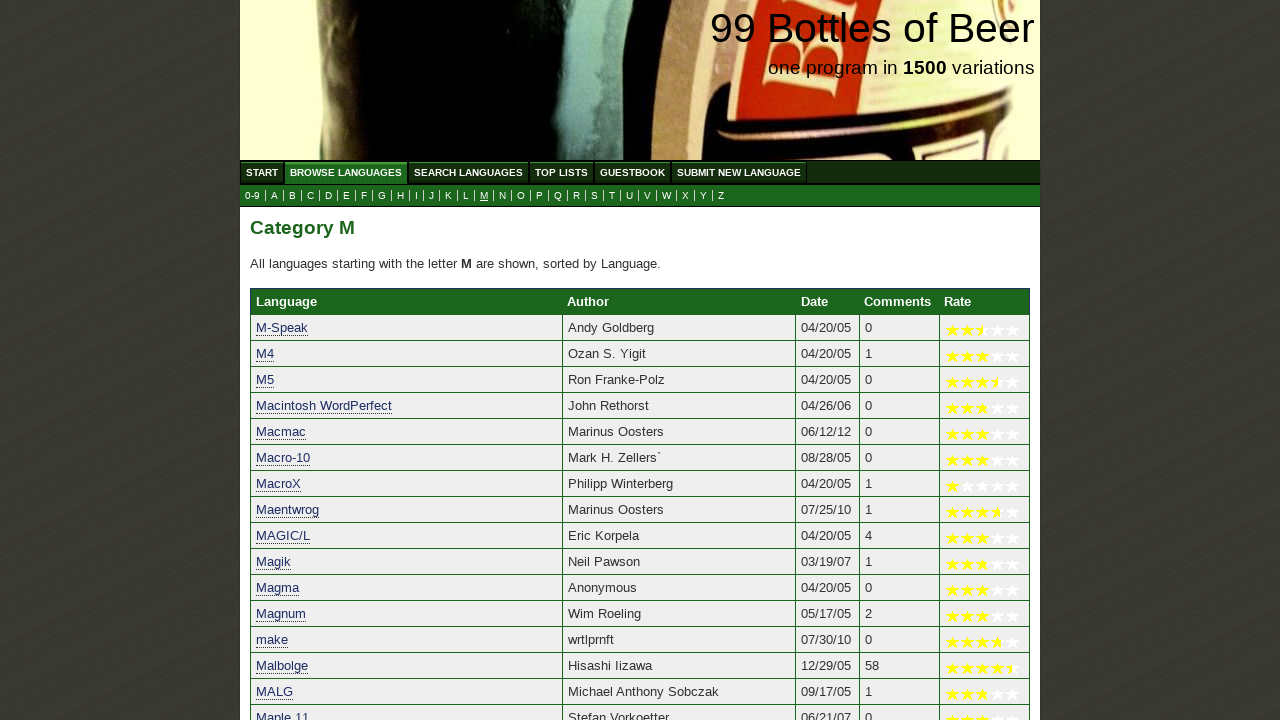

MySQL language link verified as present in M submenu
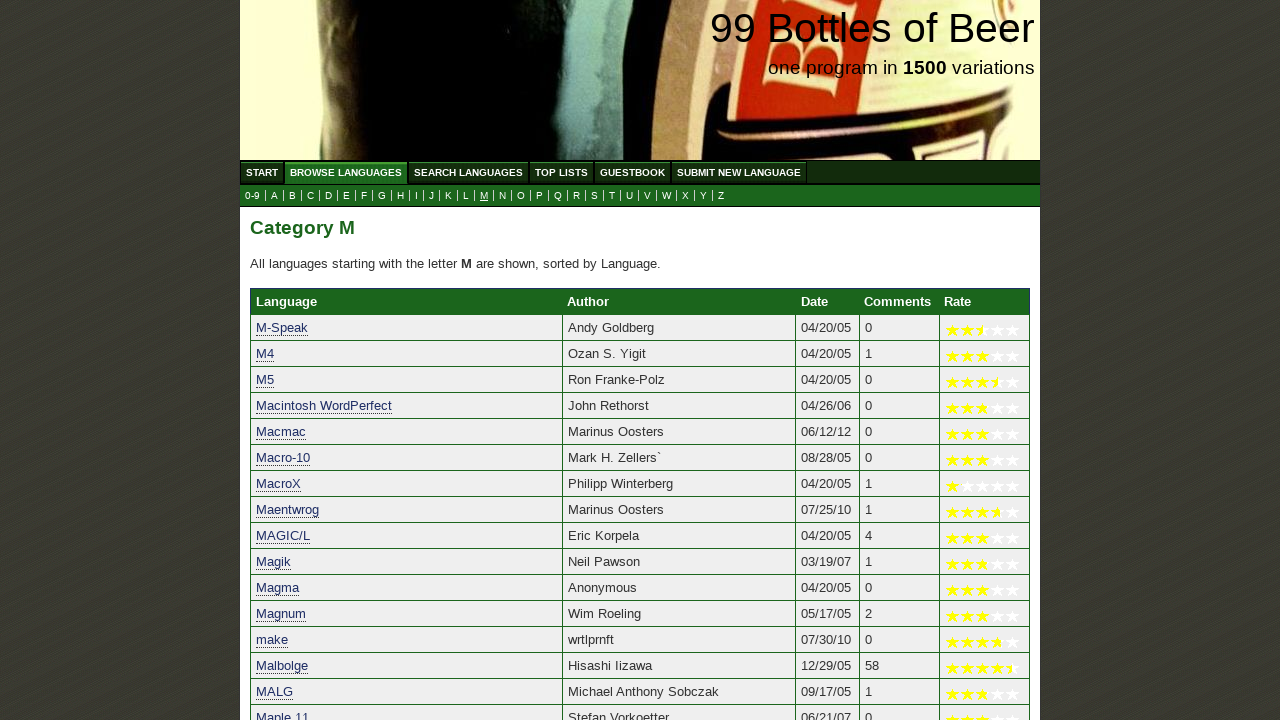

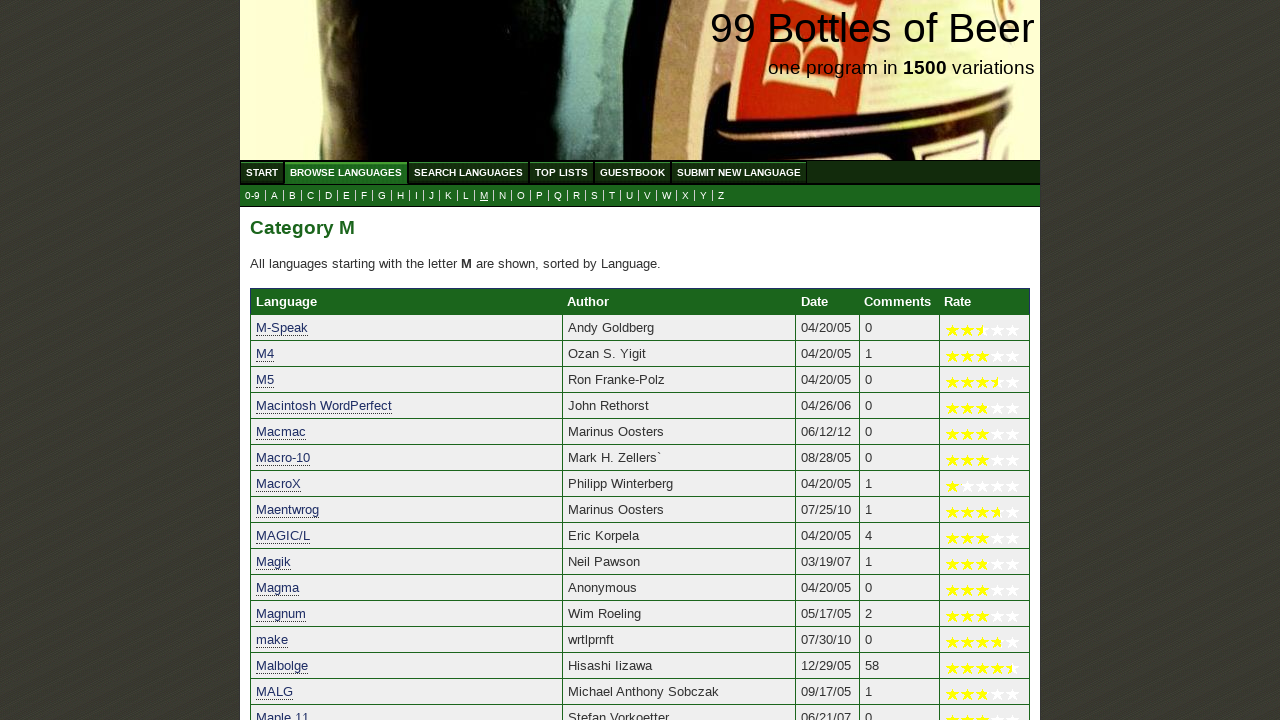